Tests clicking a prompt JavaScript alert, entering text, and accepting it

Starting URL: https://the-internet.herokuapp.com/javascript_alerts

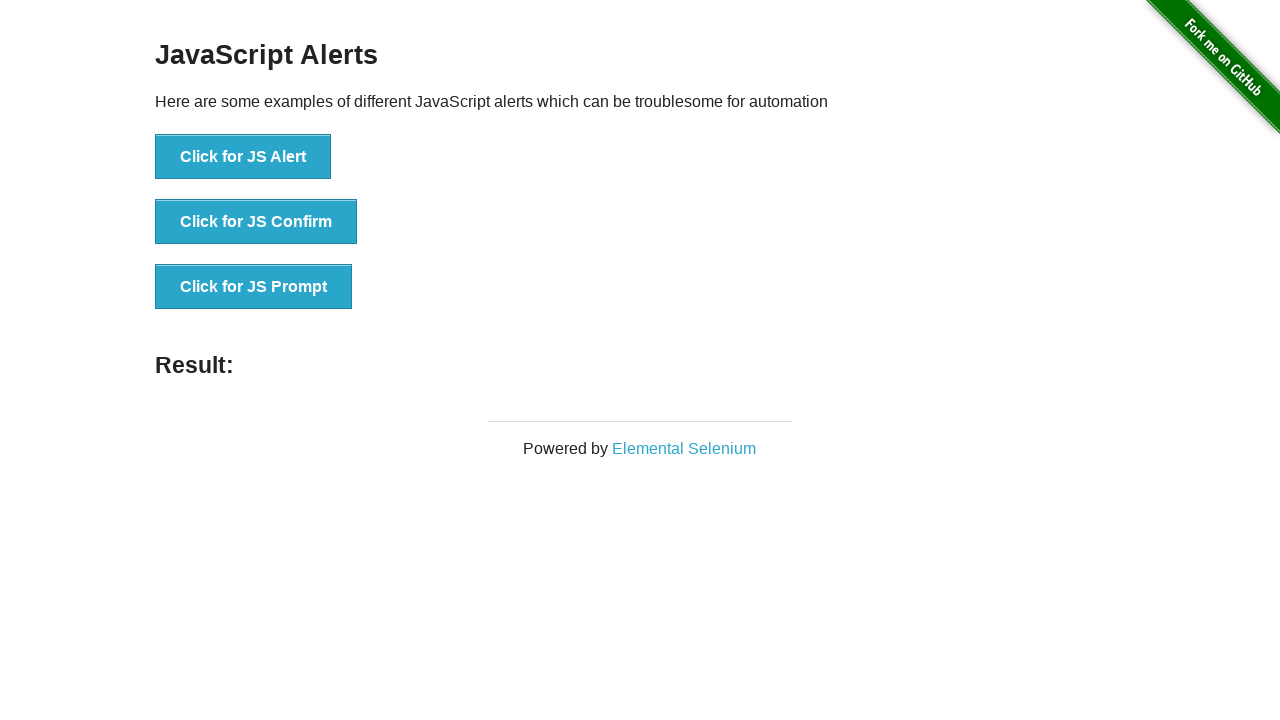

Set up dialog handler to accept prompt with text 'hello'
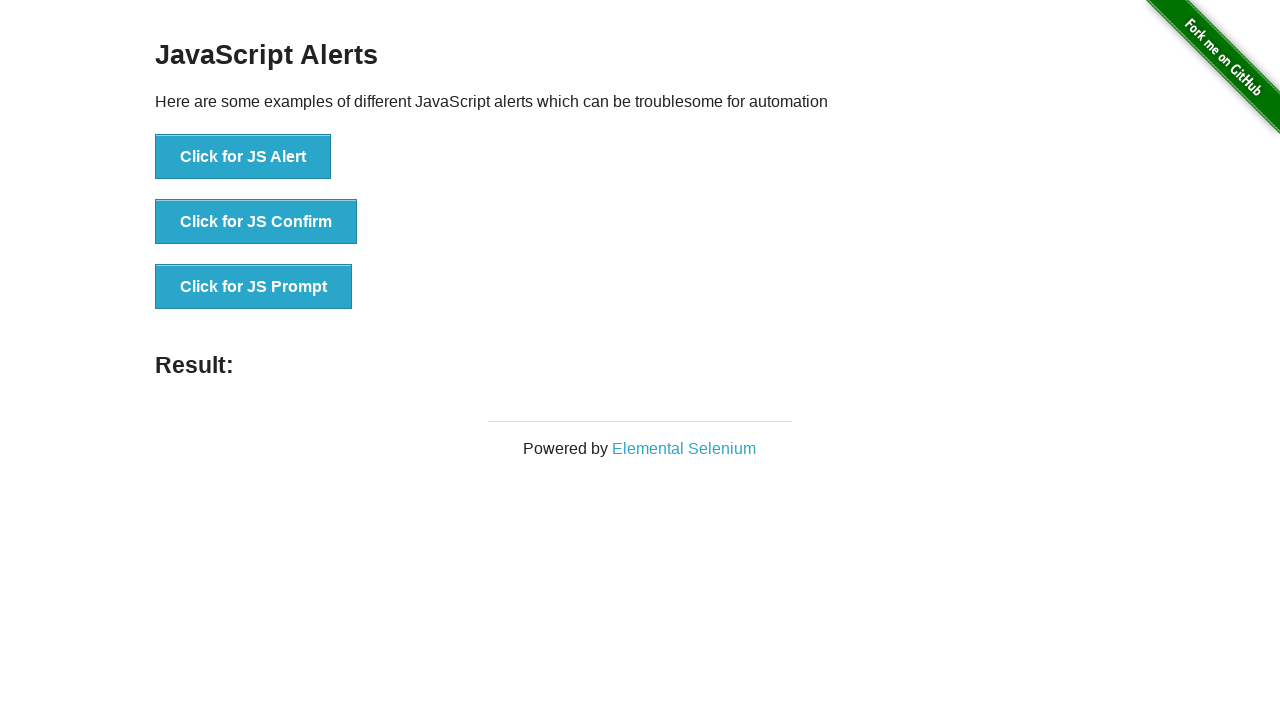

Clicked the prompt button to trigger JavaScript alert at (254, 287) on #content > div > ul > li:nth-child(3) > button
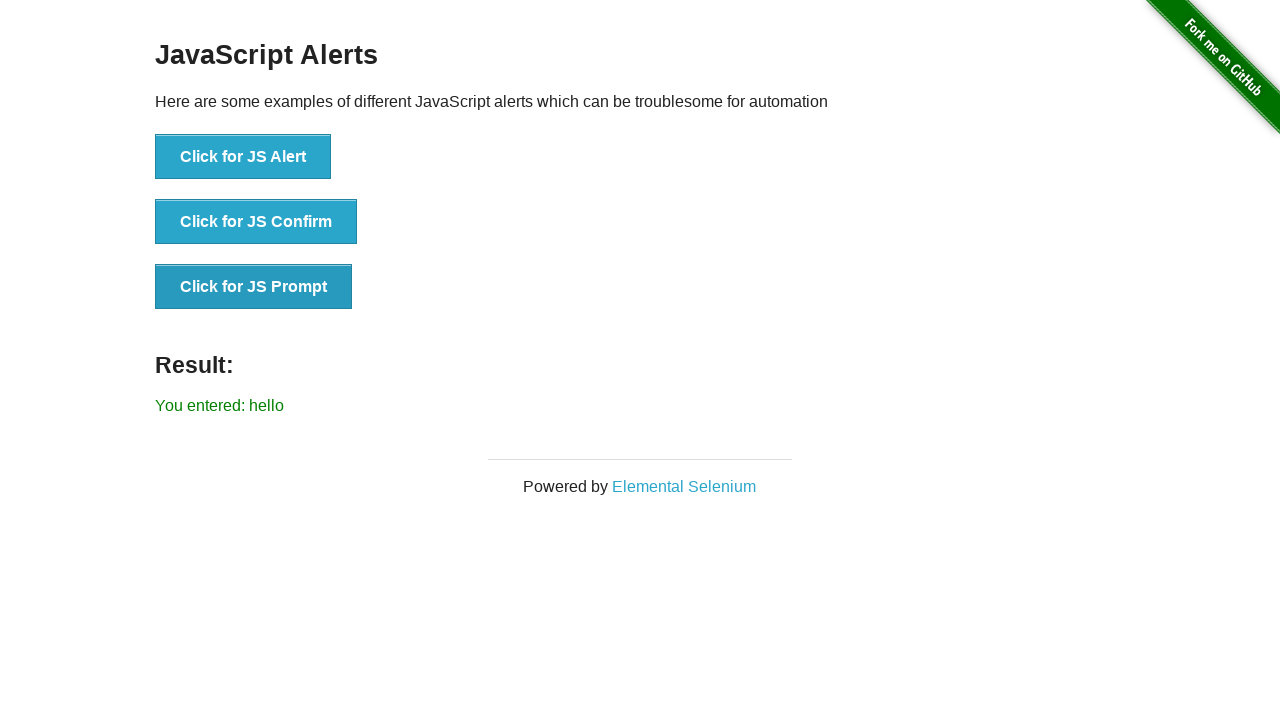

Prompt was accepted and result element appeared
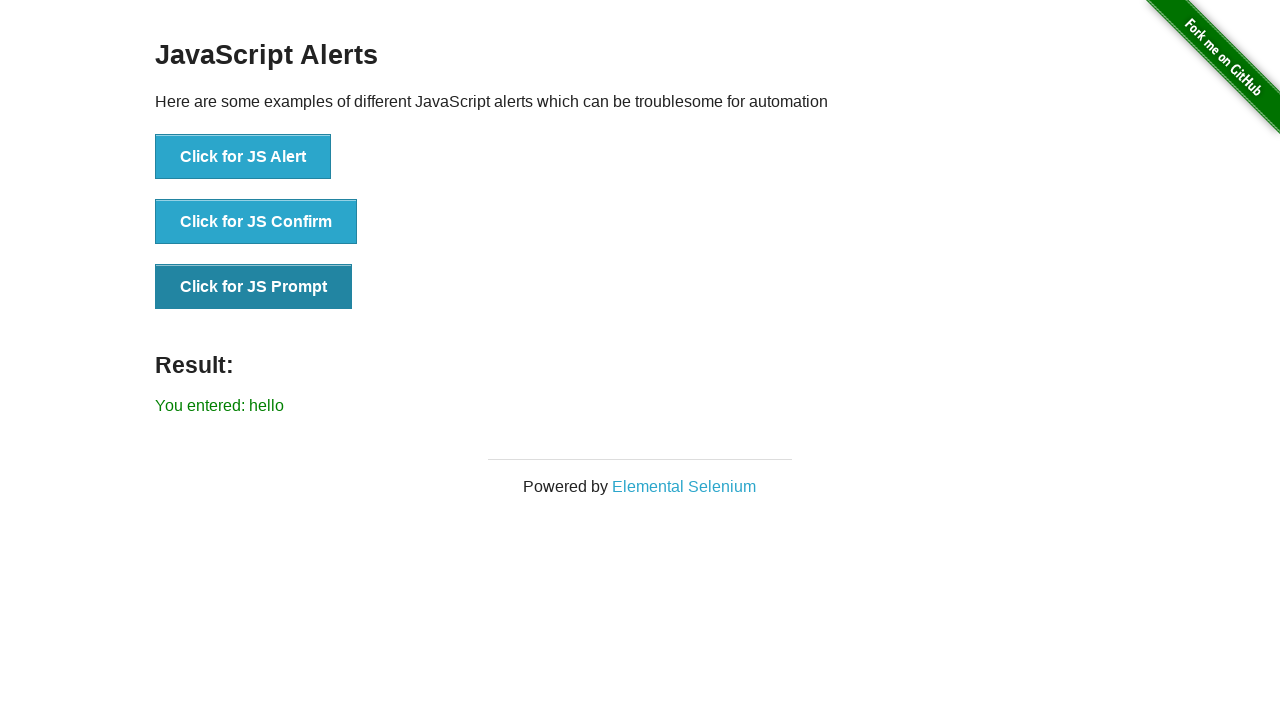

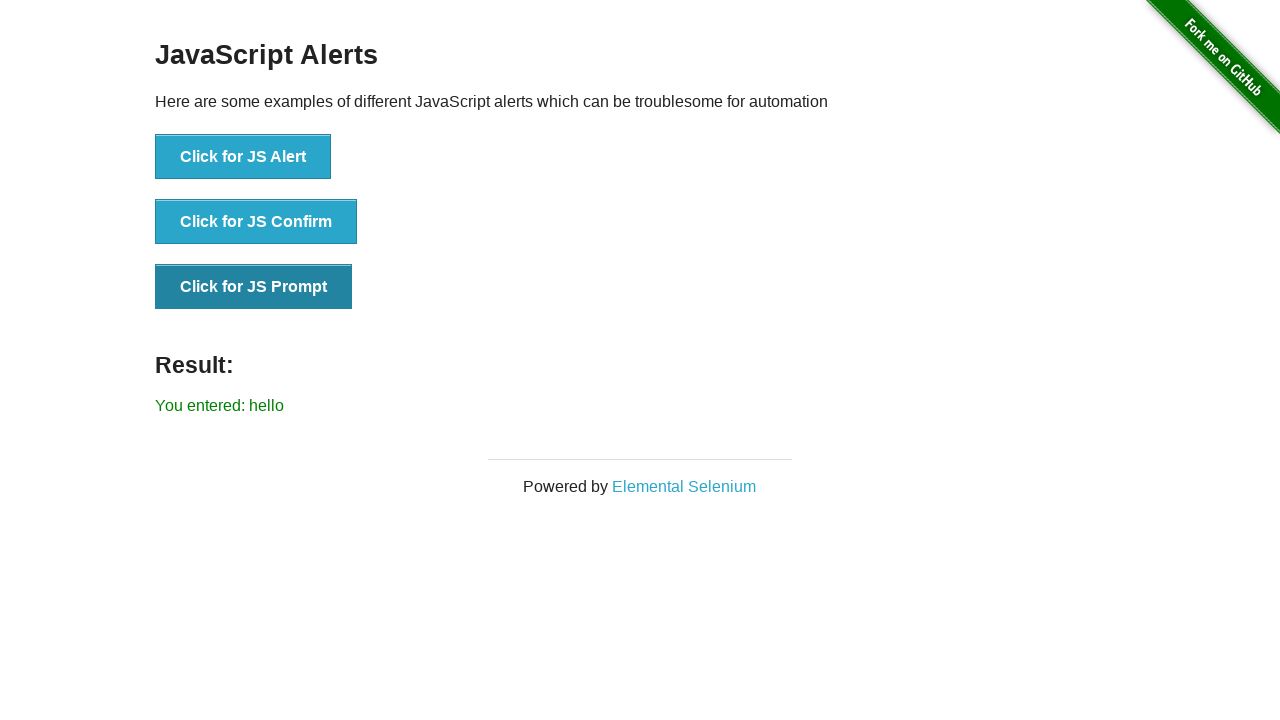